Tests drag and drop functionality on DemoQA by navigating to the Interactions menu, selecting Droppable submenu, and performing a drag and drop action on elements

Starting URL: https://demoqa.com/

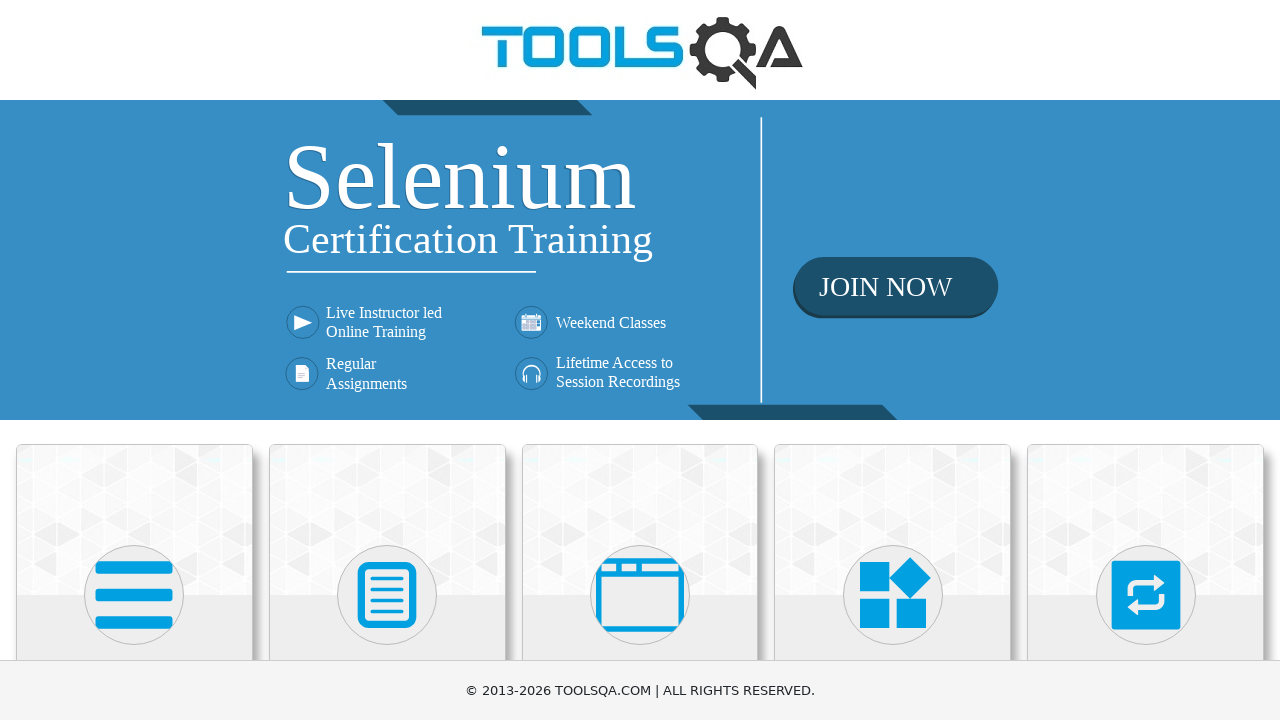

Clicked on Interactions menu at (1146, 360) on xpath=//h5[text()='Interactions']
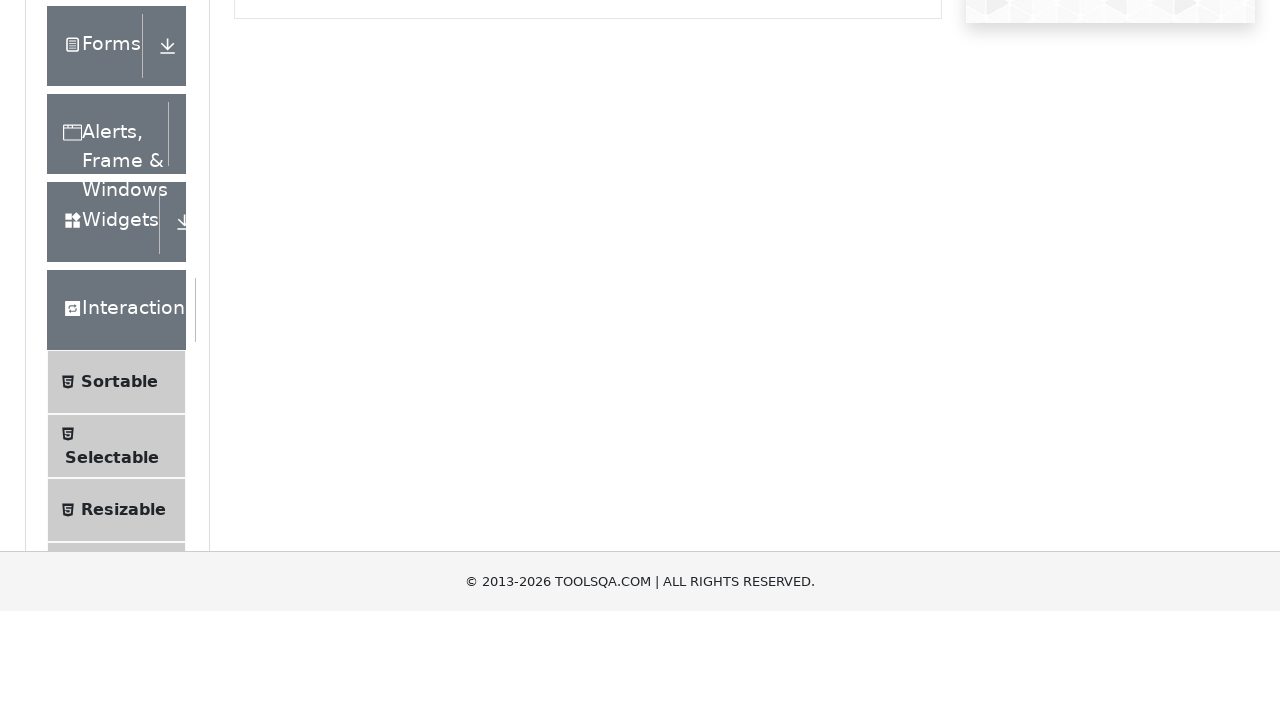

Clicked on Droppable submenu at (127, 411) on xpath=//span[text()='Droppable']
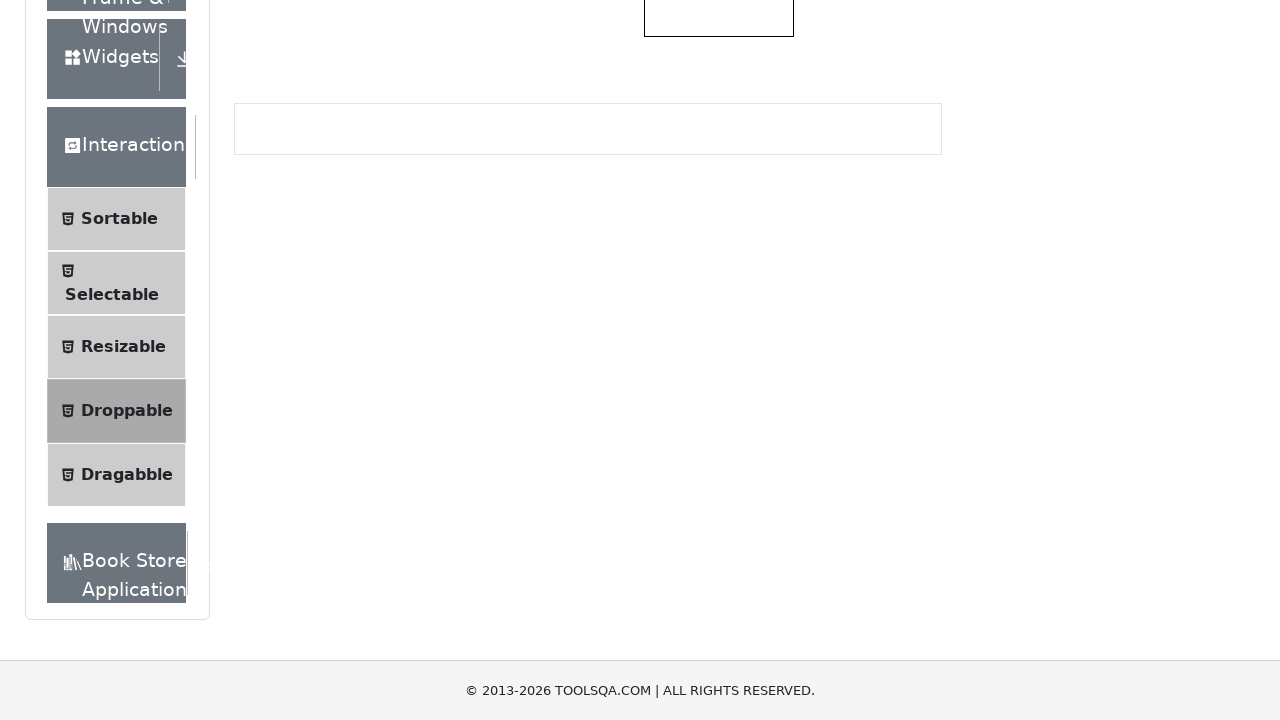

Draggable element loaded and visible
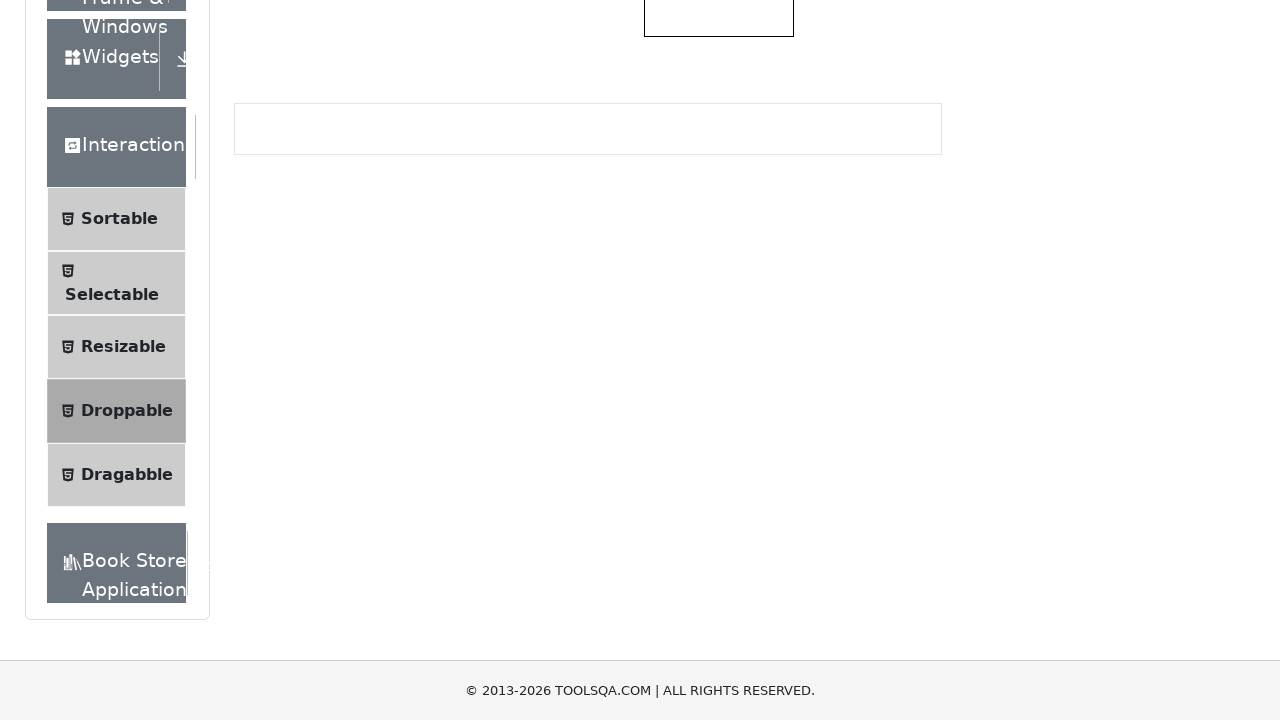

Droppable element loaded and visible
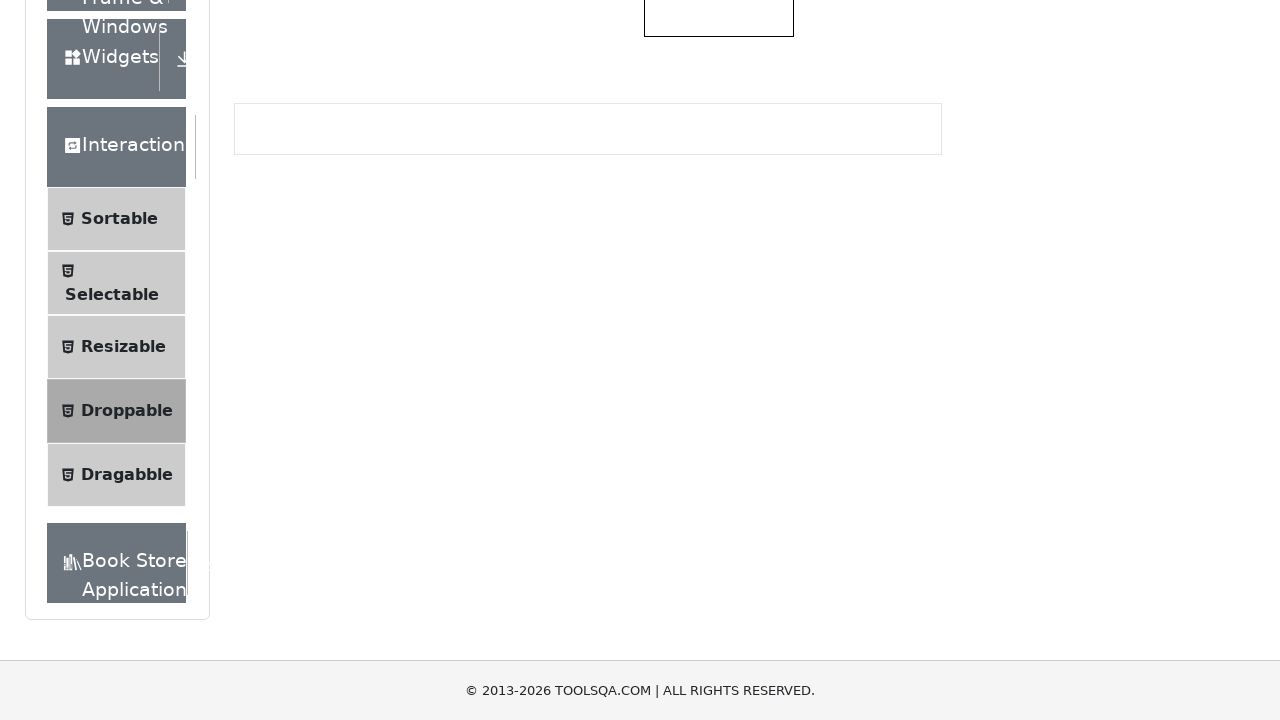

Performed drag and drop action from draggable to droppable element at (719, 356)
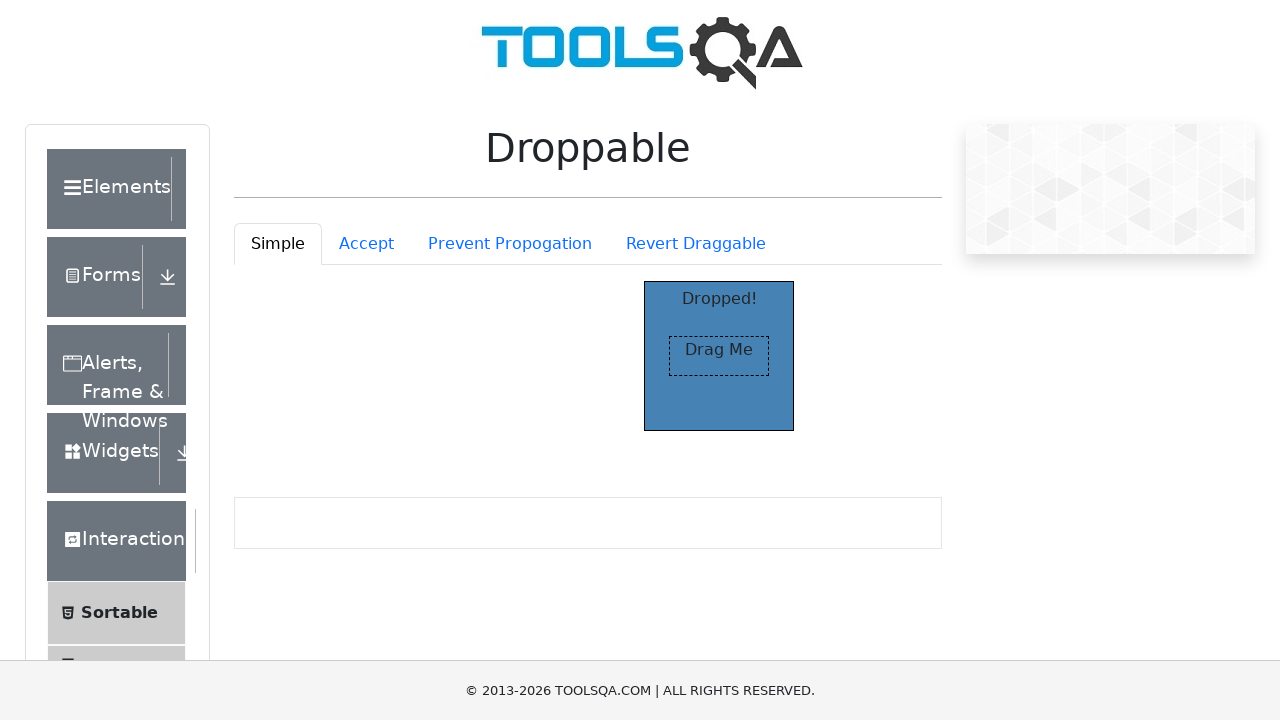

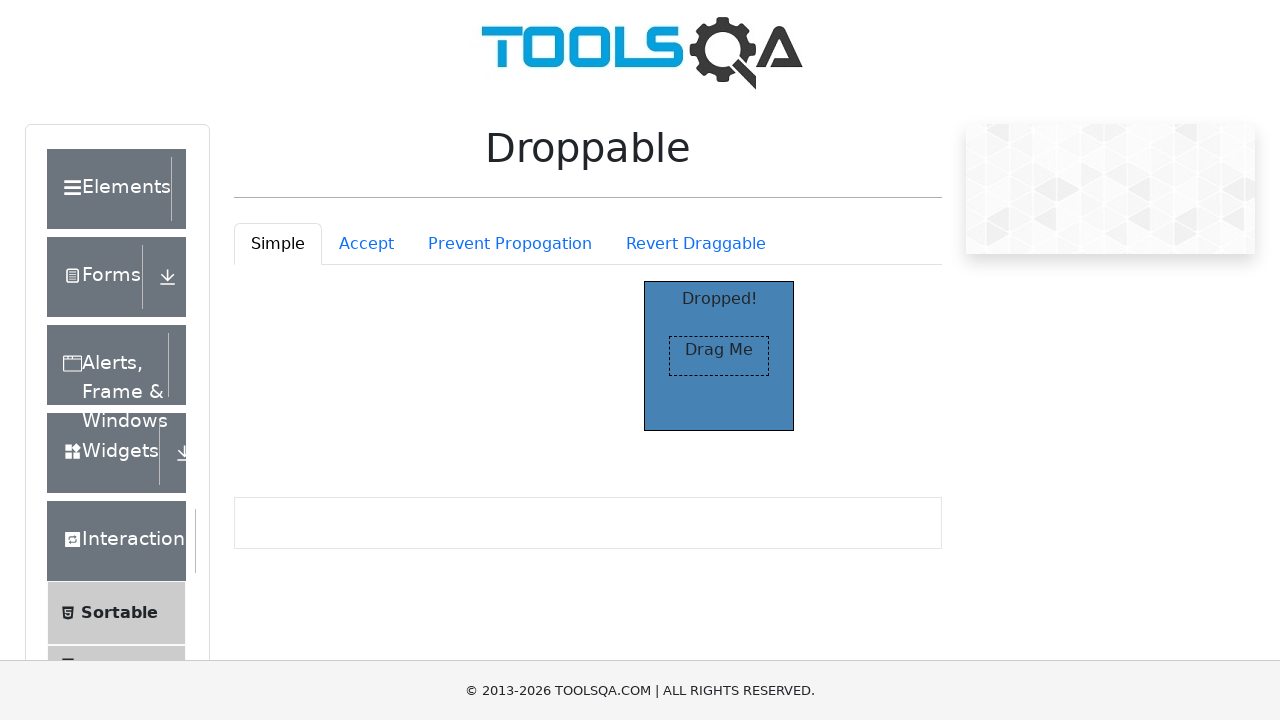